Tests file upload functionality by uploading a file and verifying the success message is displayed on the-internet.herokuapp.com test site.

Starting URL: https://the-internet.herokuapp.com/upload

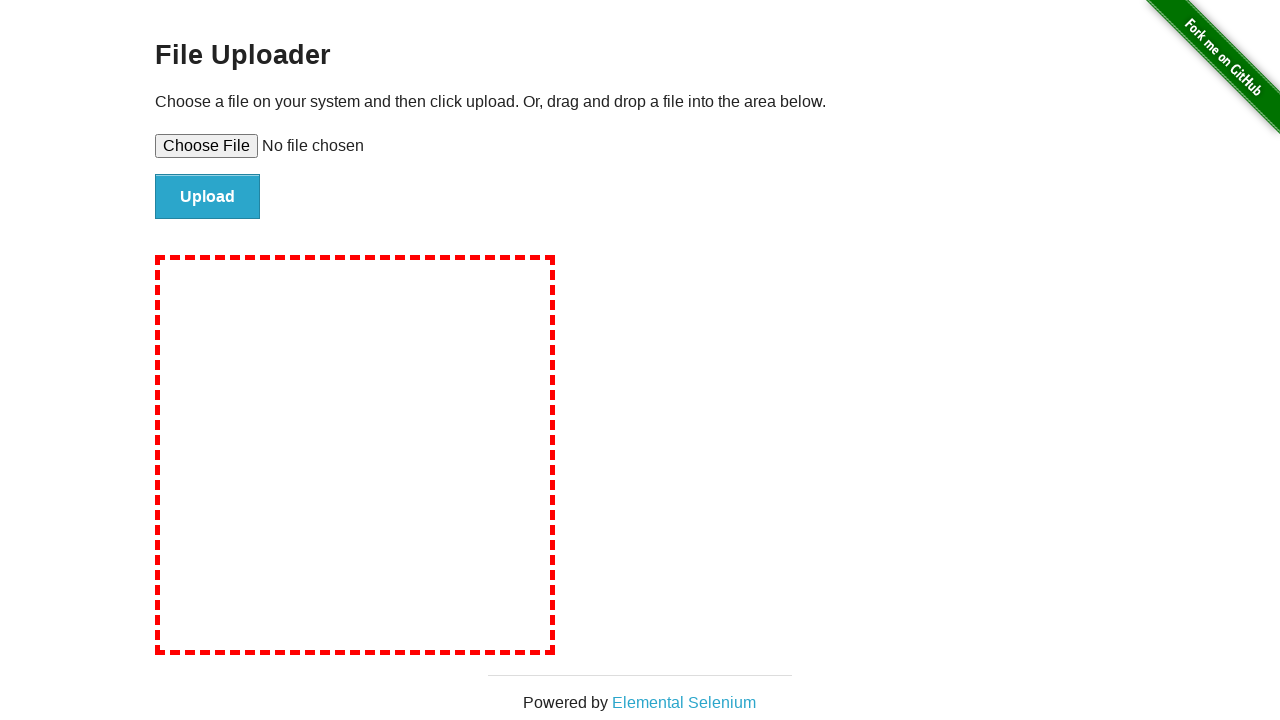

Set input file 'test_upload_file.txt' to file upload field
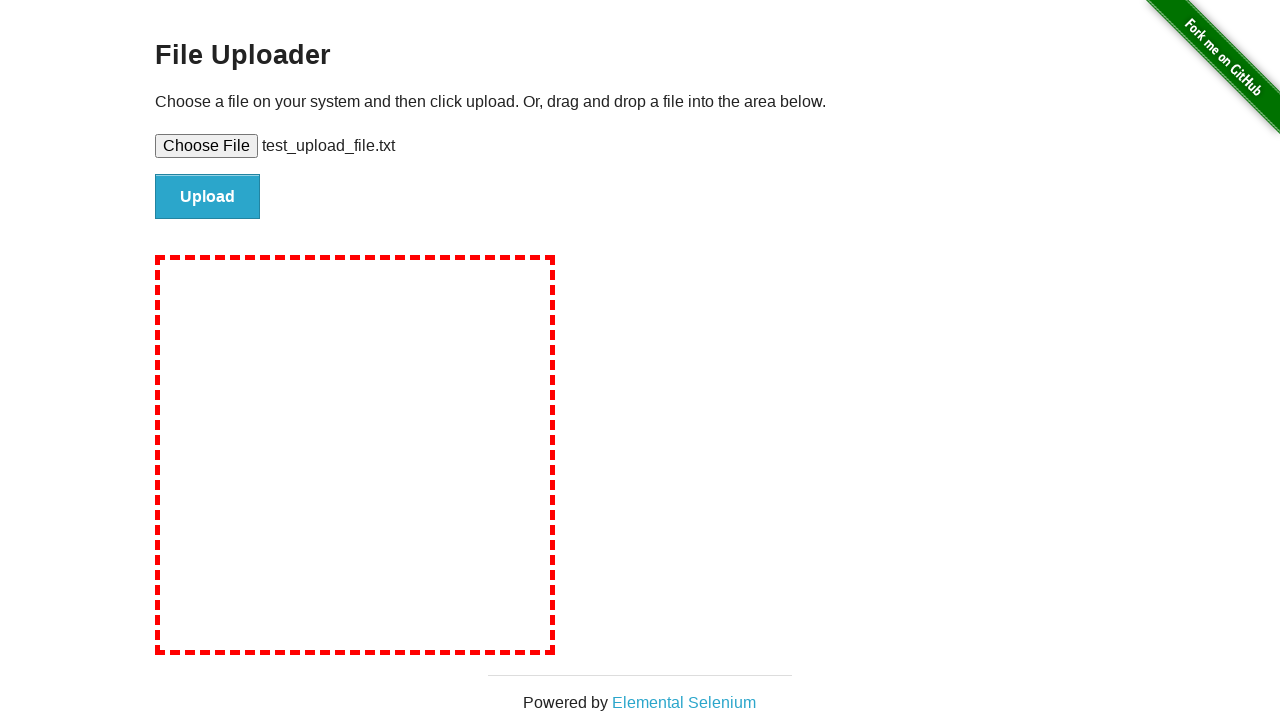

Clicked the file upload submit button at (208, 197) on input#file-submit
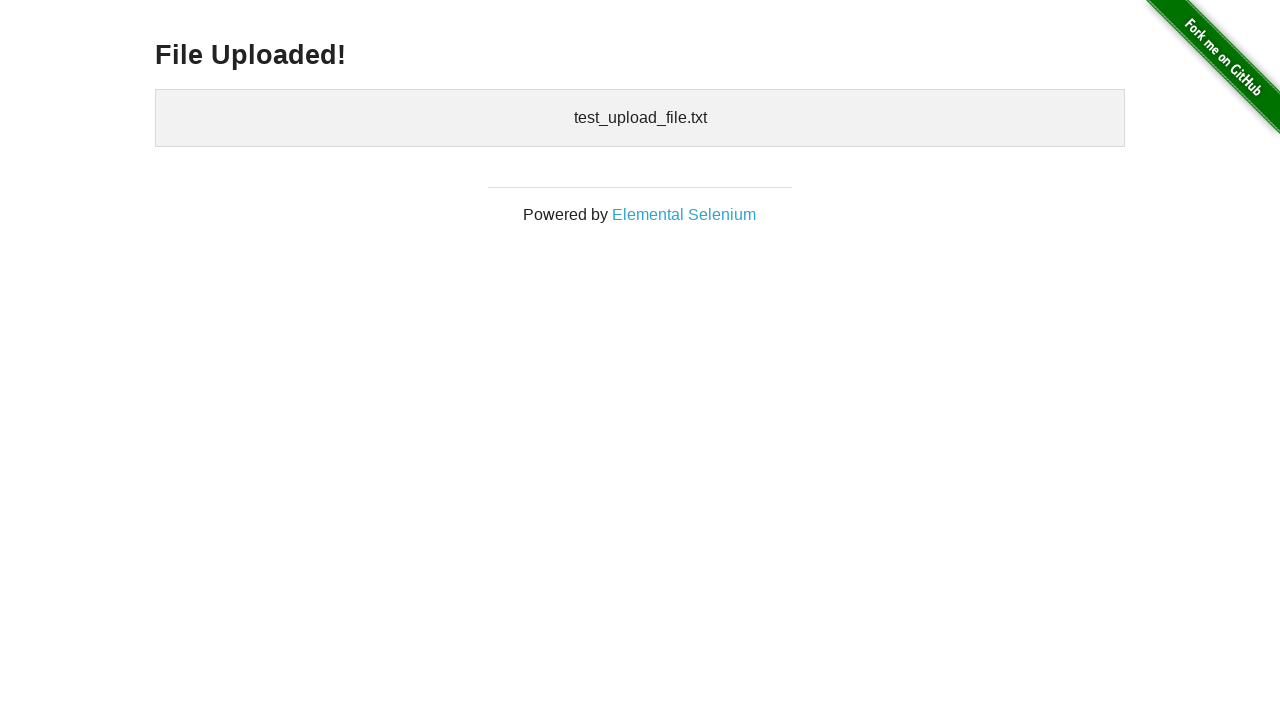

File upload success message 'File Uploaded!' appeared
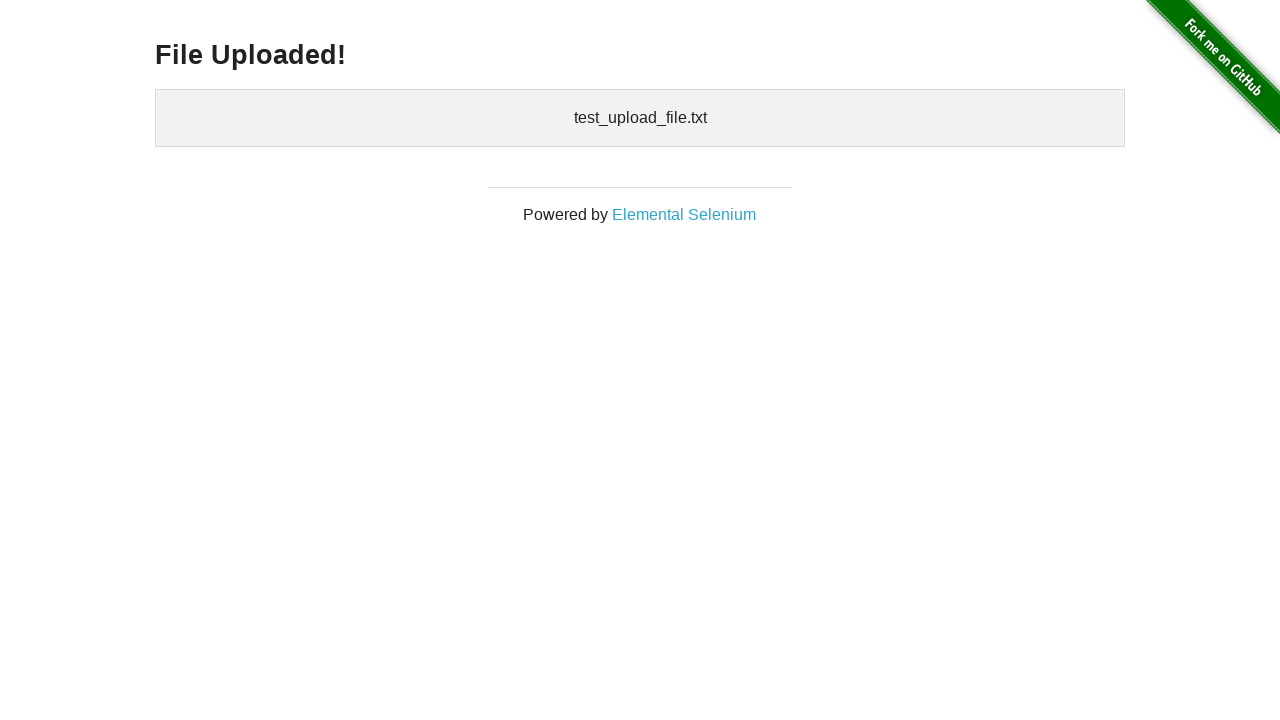

Uploaded files section loaded and displayed
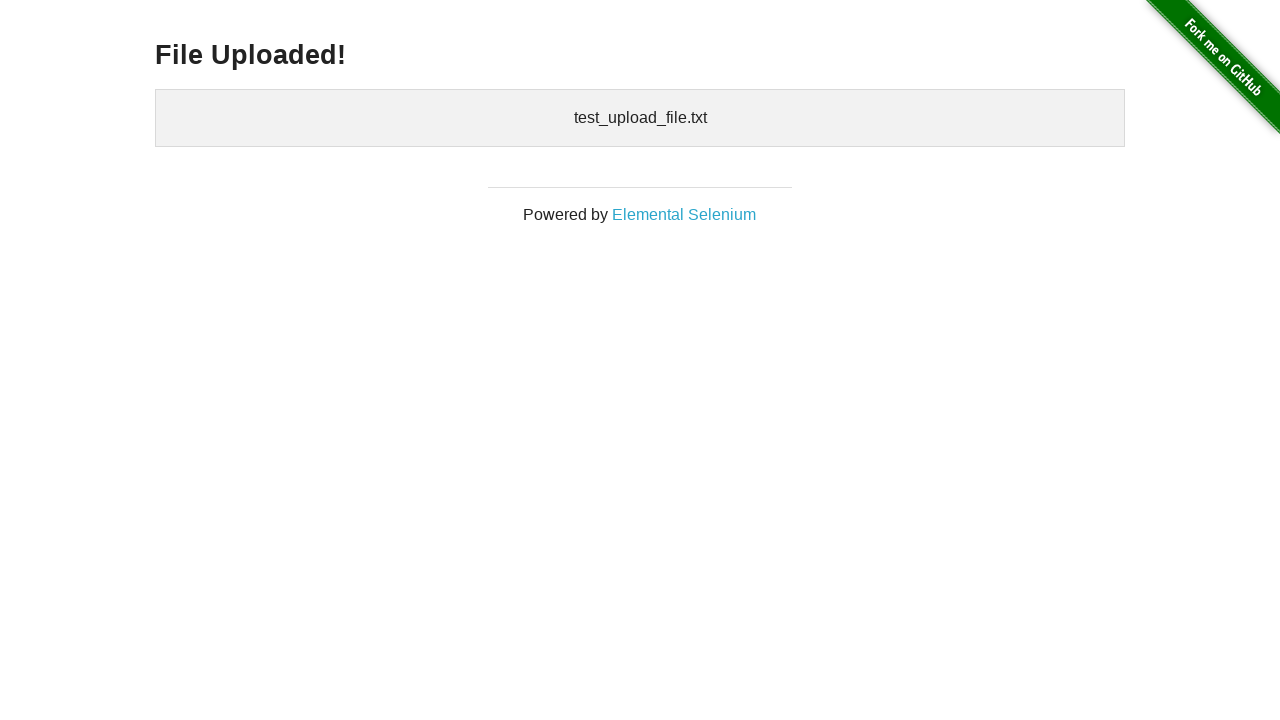

Cleaned up temporary test file
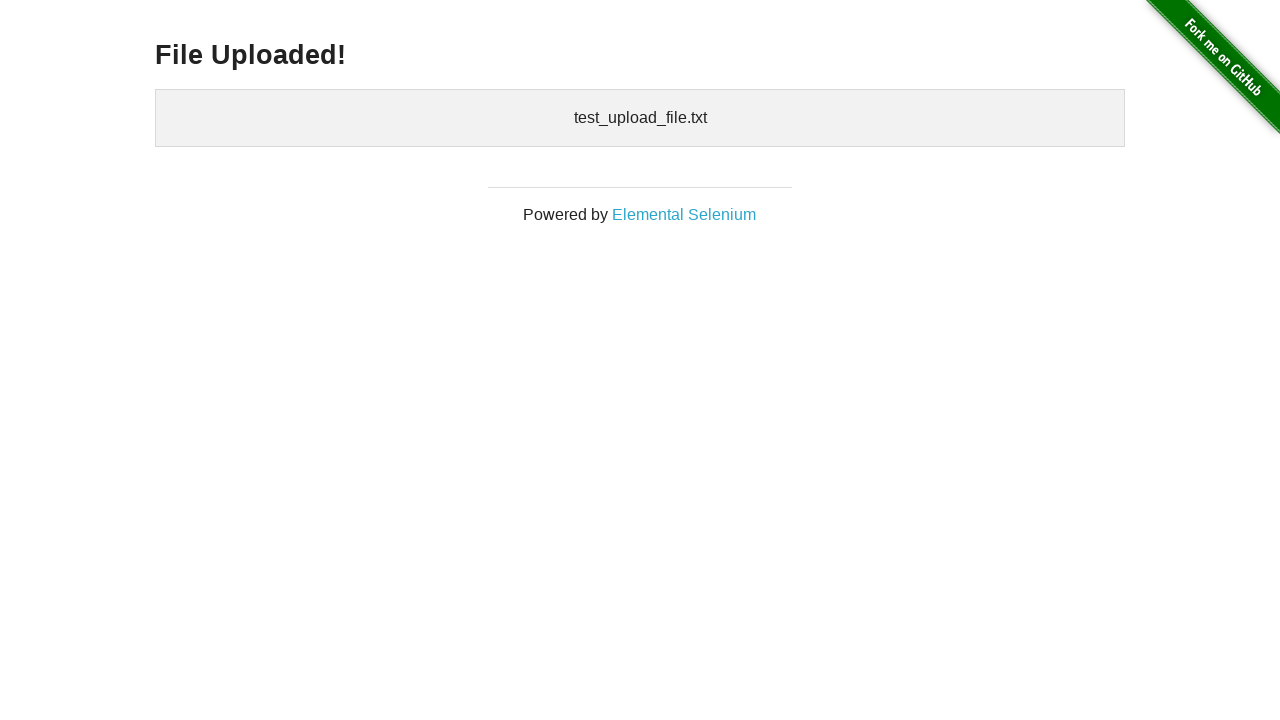

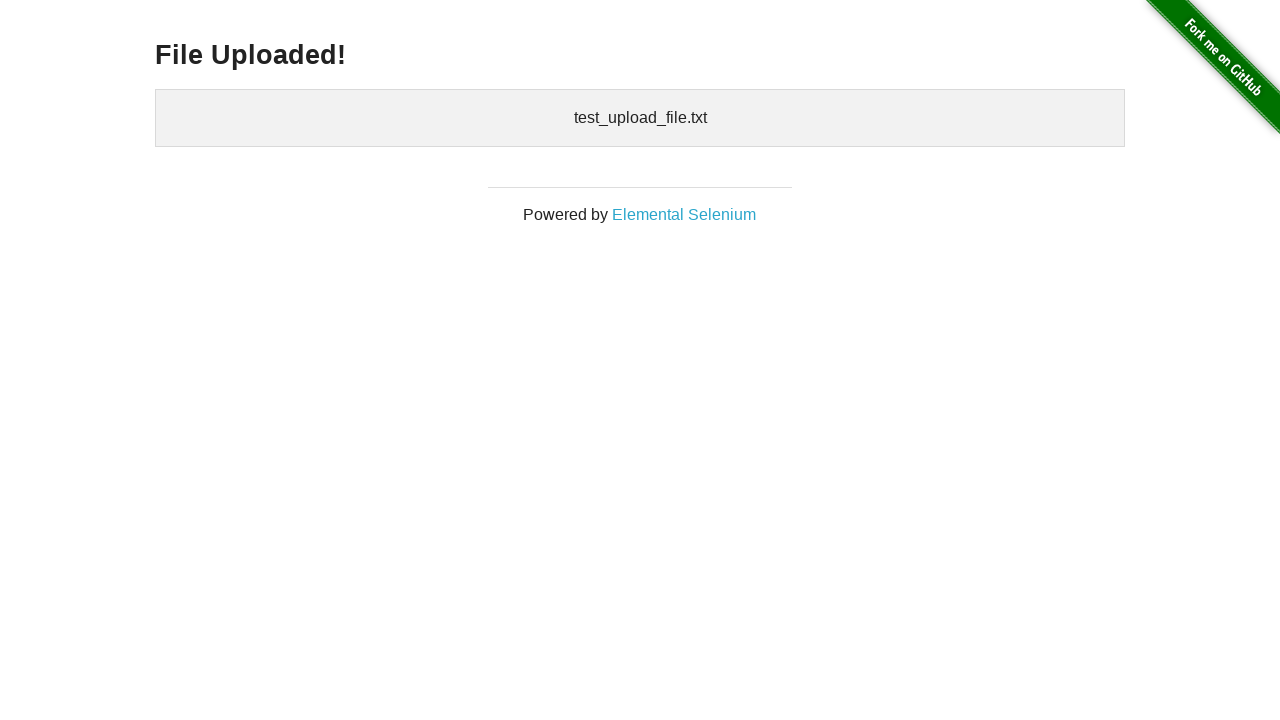